Tests dynamic controls page by clicking the Remove button and waiting for the Add button to appear

Starting URL: http://the-internet.herokuapp.com/dynamic_controls

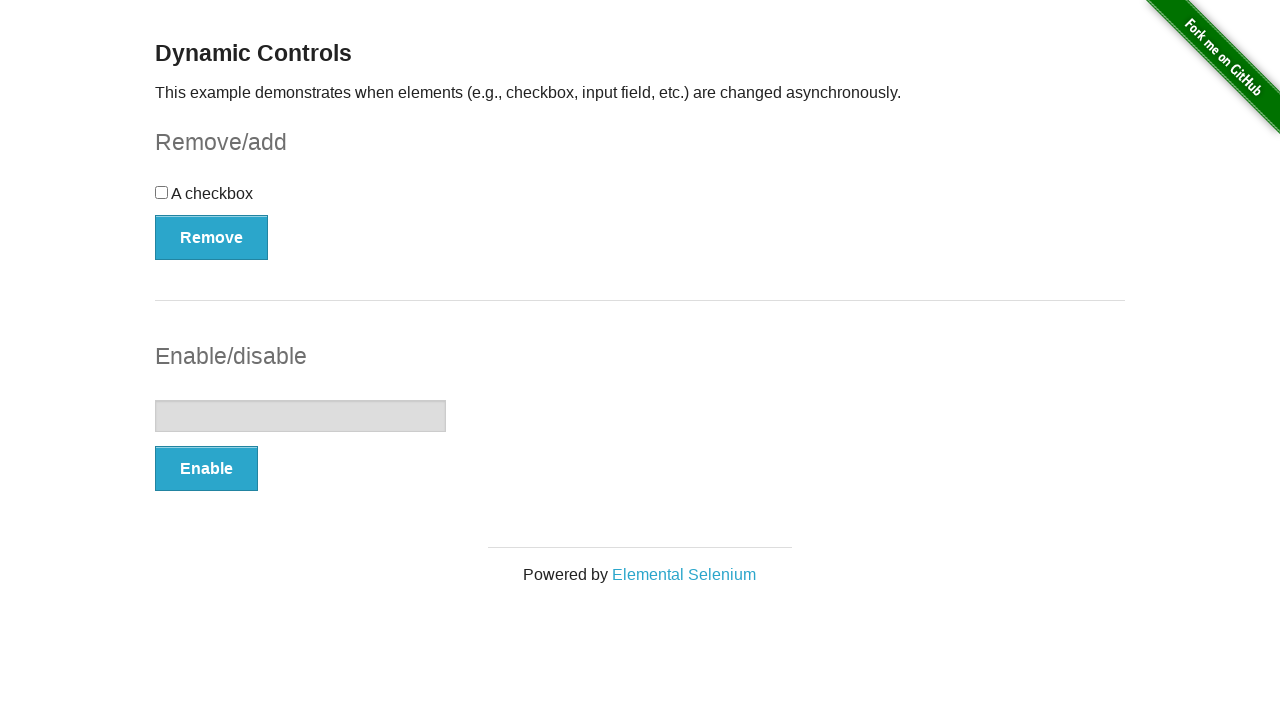

Clicked the Remove button on dynamic controls page at (212, 237) on xpath=//*[.='Remove']
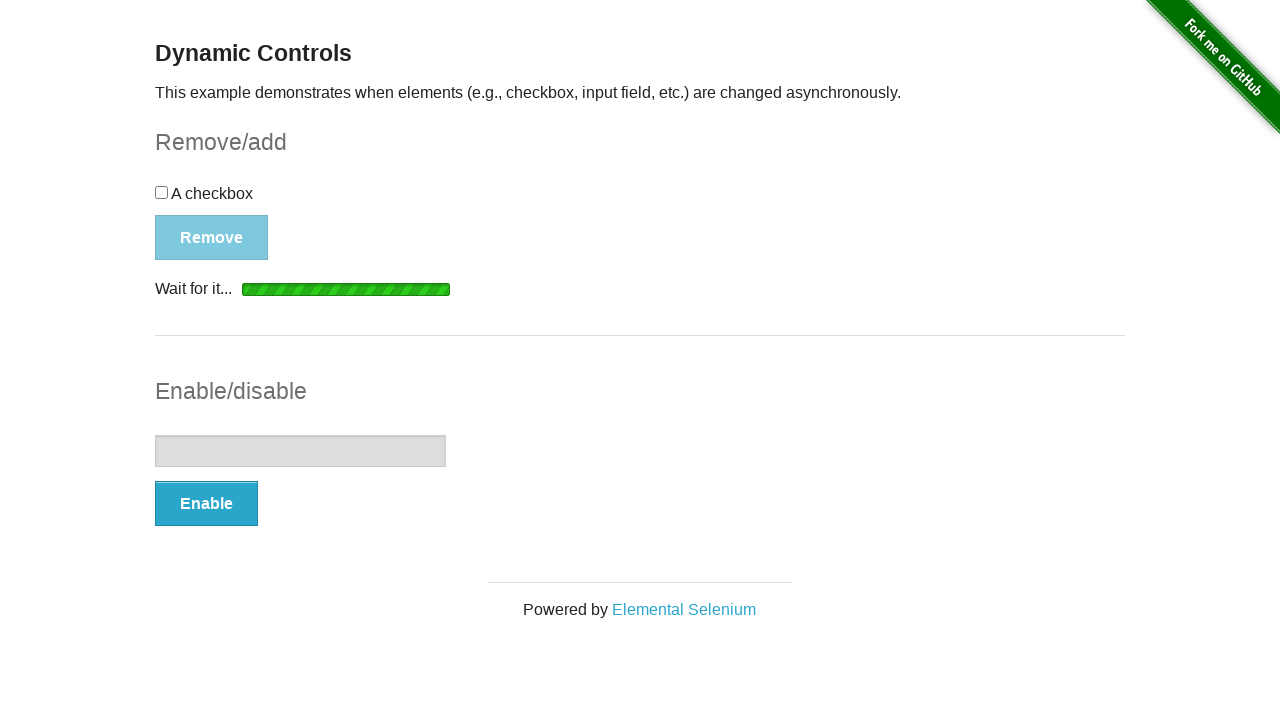

Waited for Add button to appear after Remove action
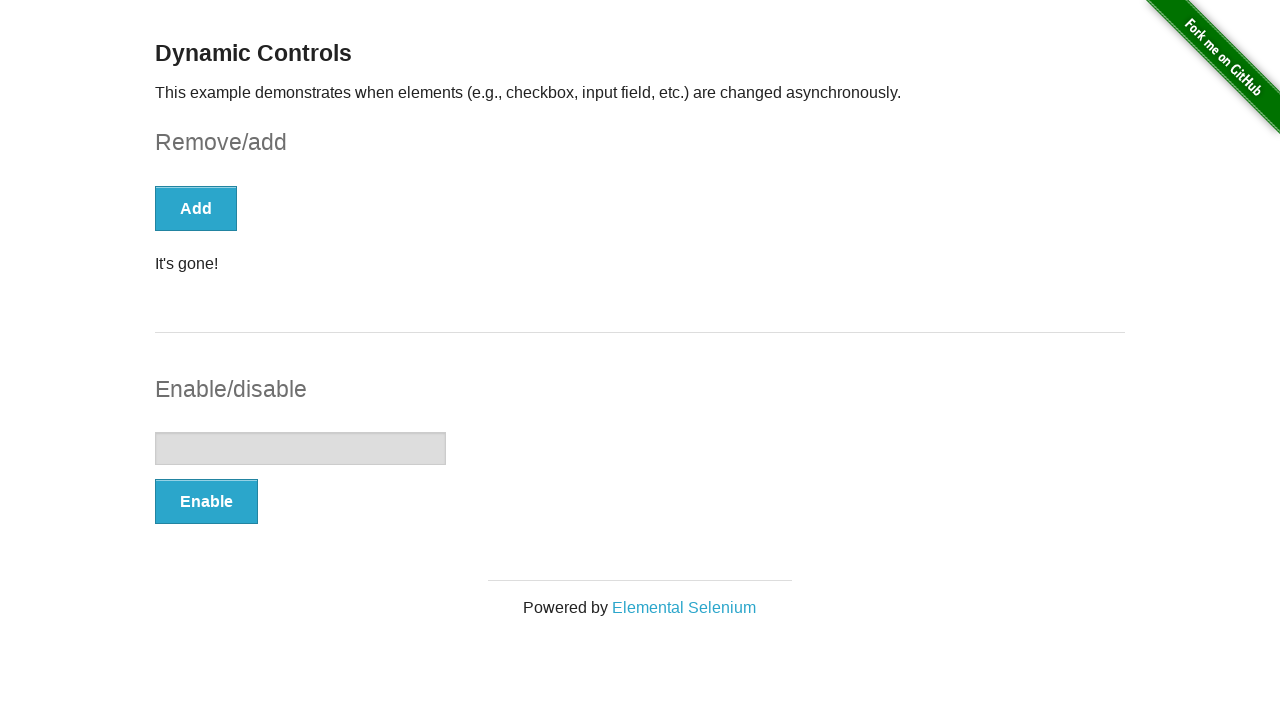

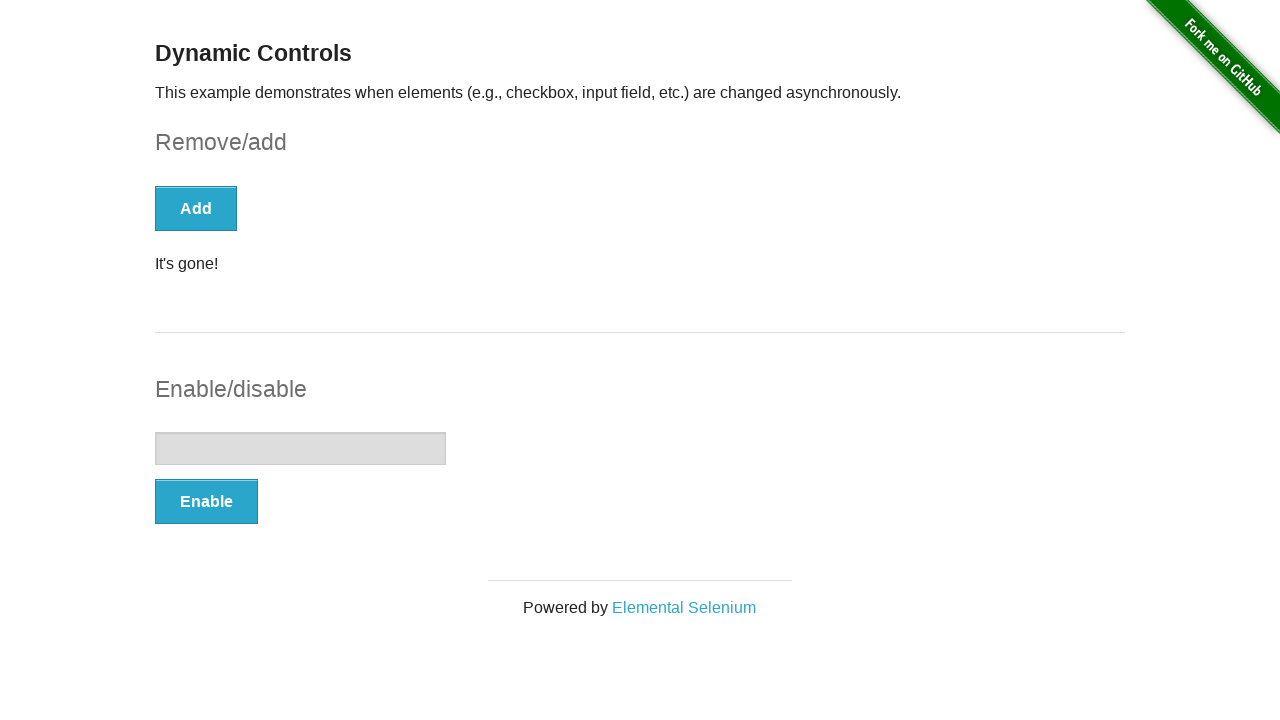